Tests JavaScript executor functionality by clicking on a "Website Testing" element and scrolling to a donate image on the page

Starting URL: https://anhtester.com/

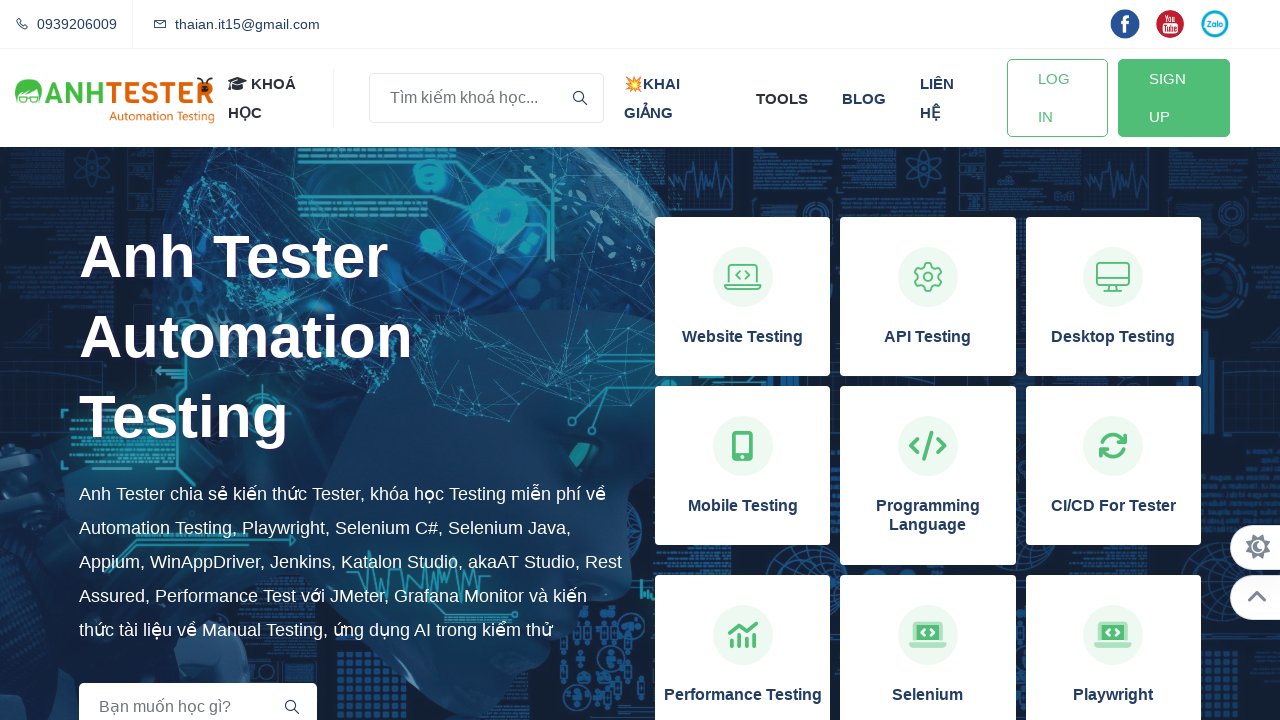

Navigated to https://anhtester.com/
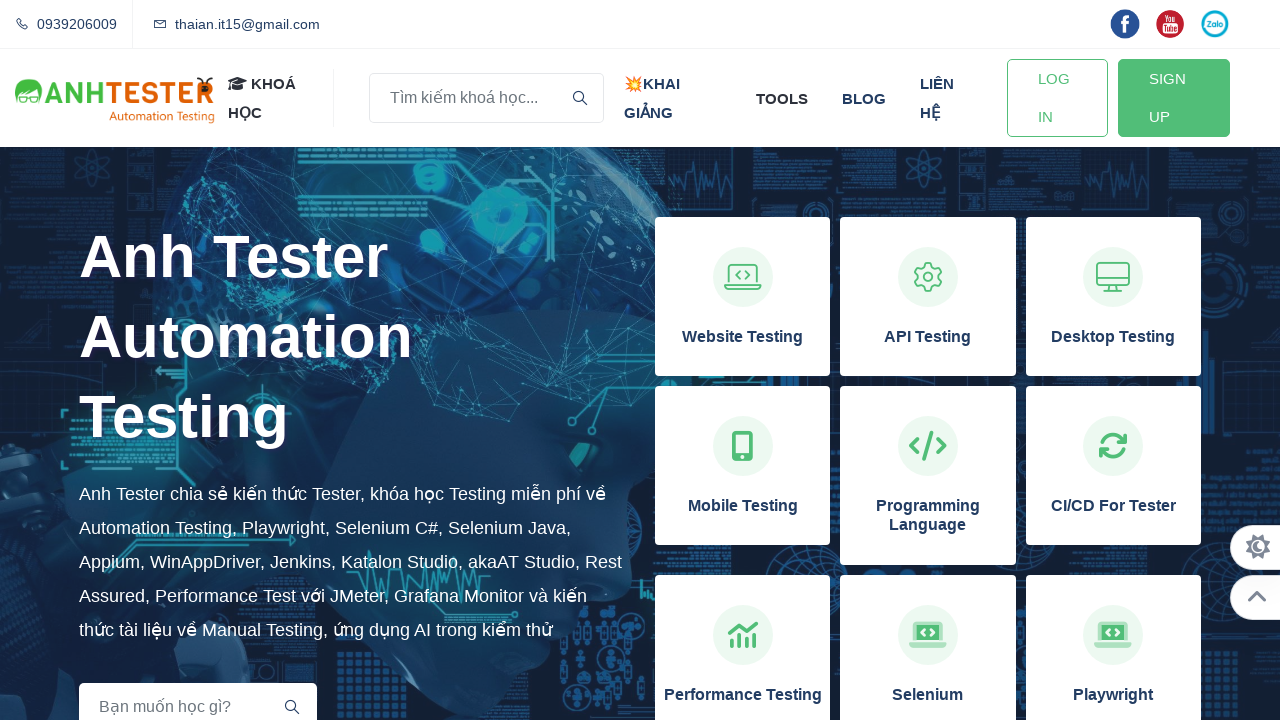

Clicked on 'Website Testing' element at (743, 337) on xpath=//h3[contains(text(),'Website Testing')]
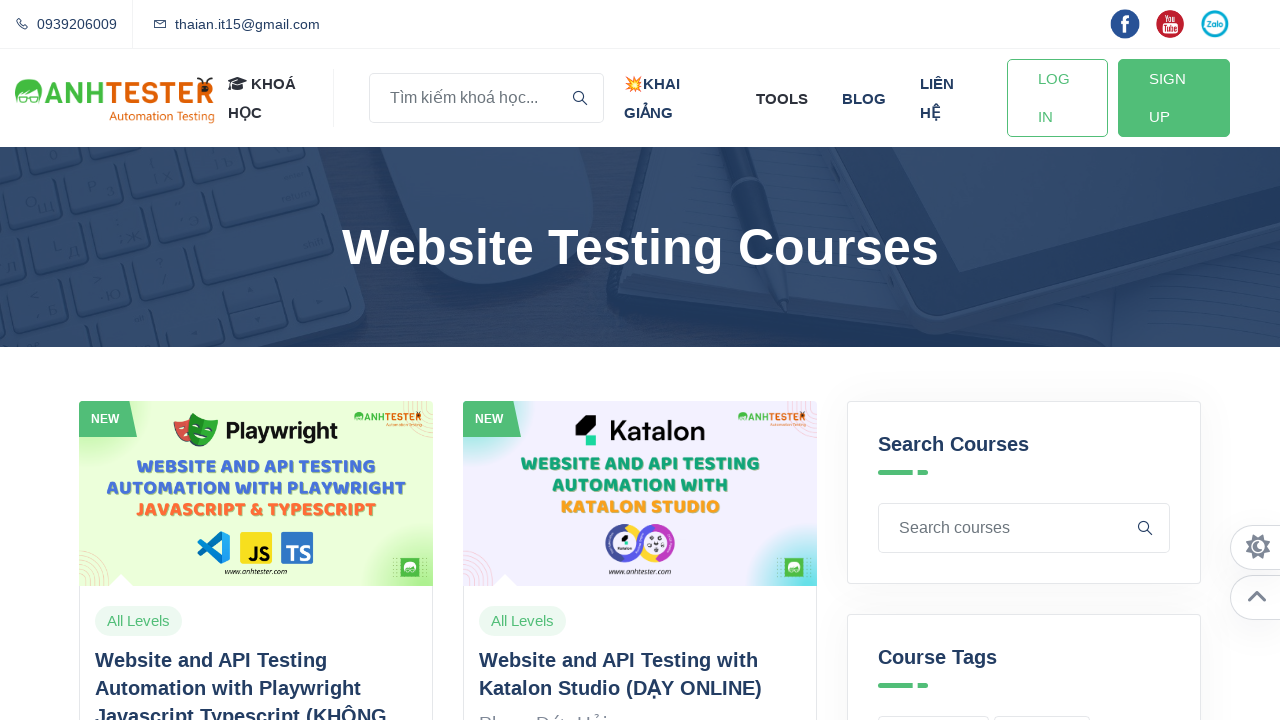

Waited for network to reach idle state
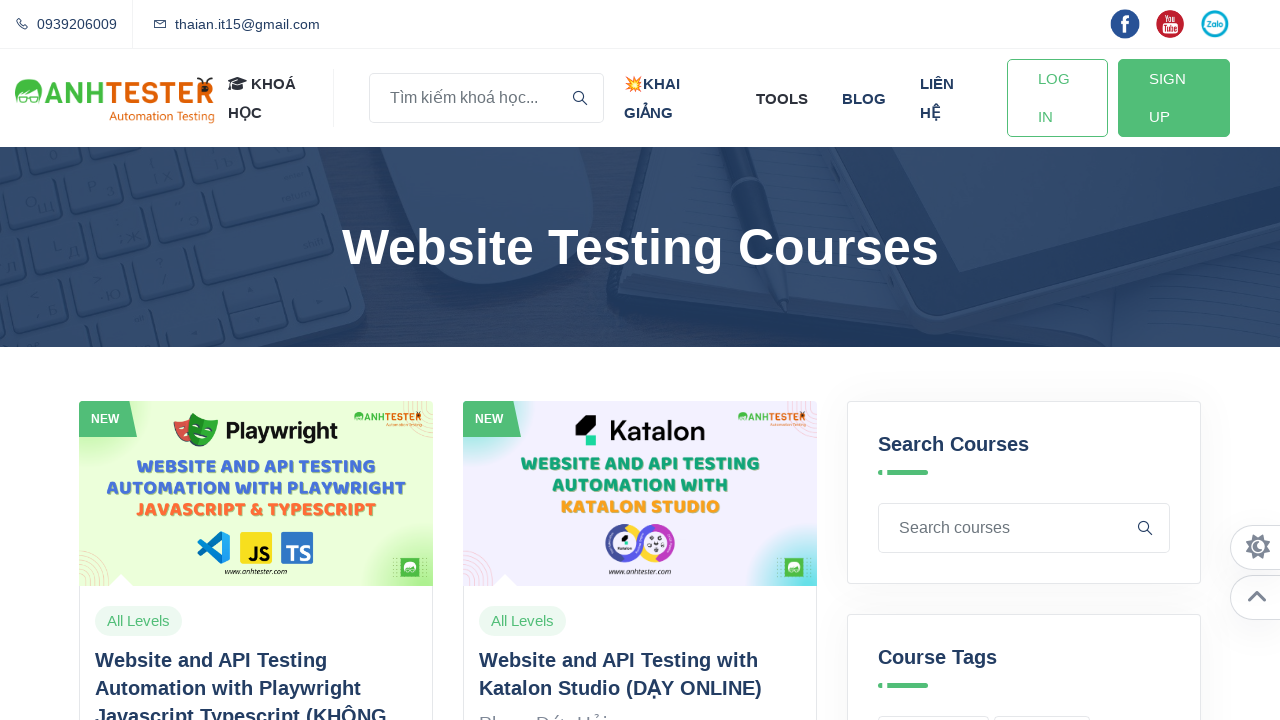

Located donate image element
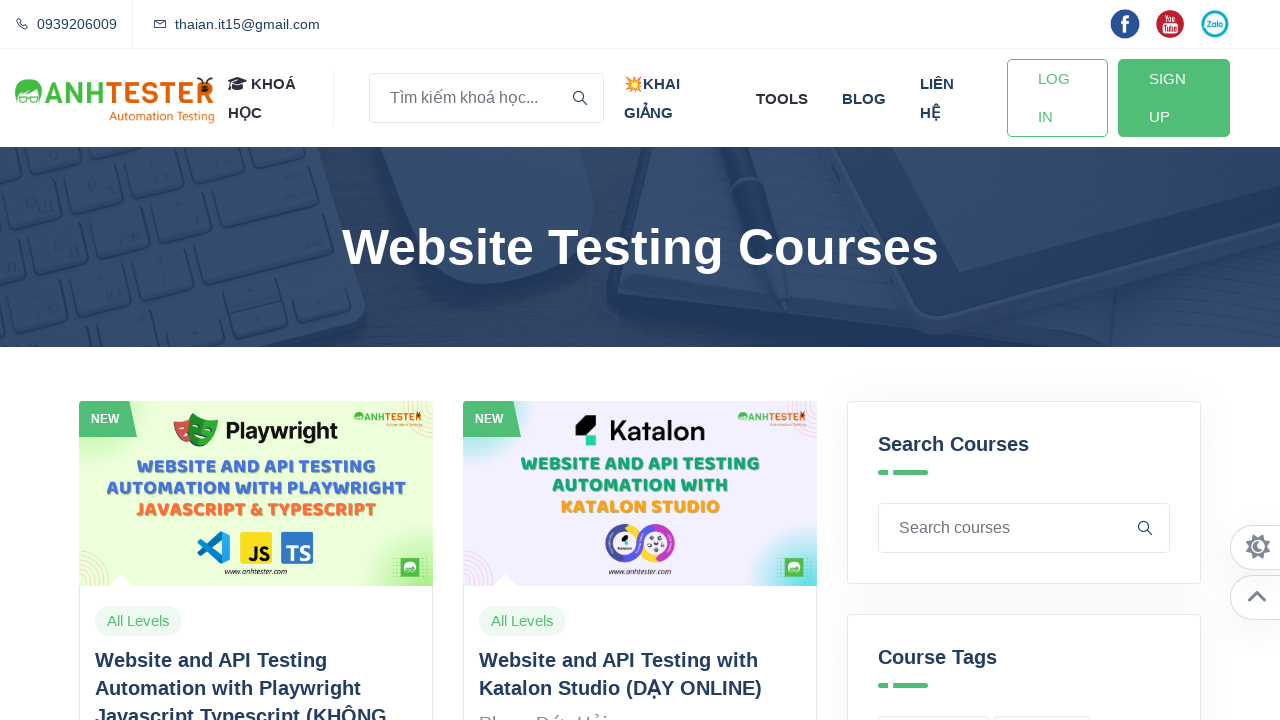

Scrolled to donate image
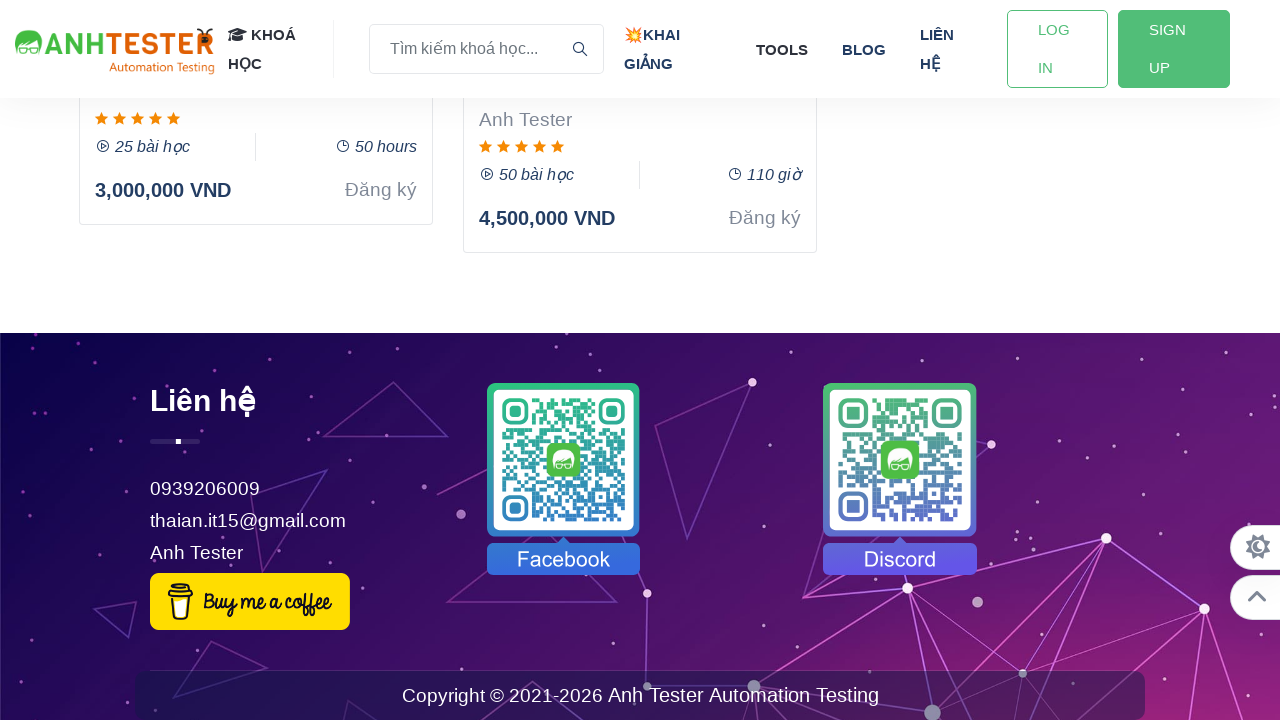

Waited 1 second to verify scroll completed
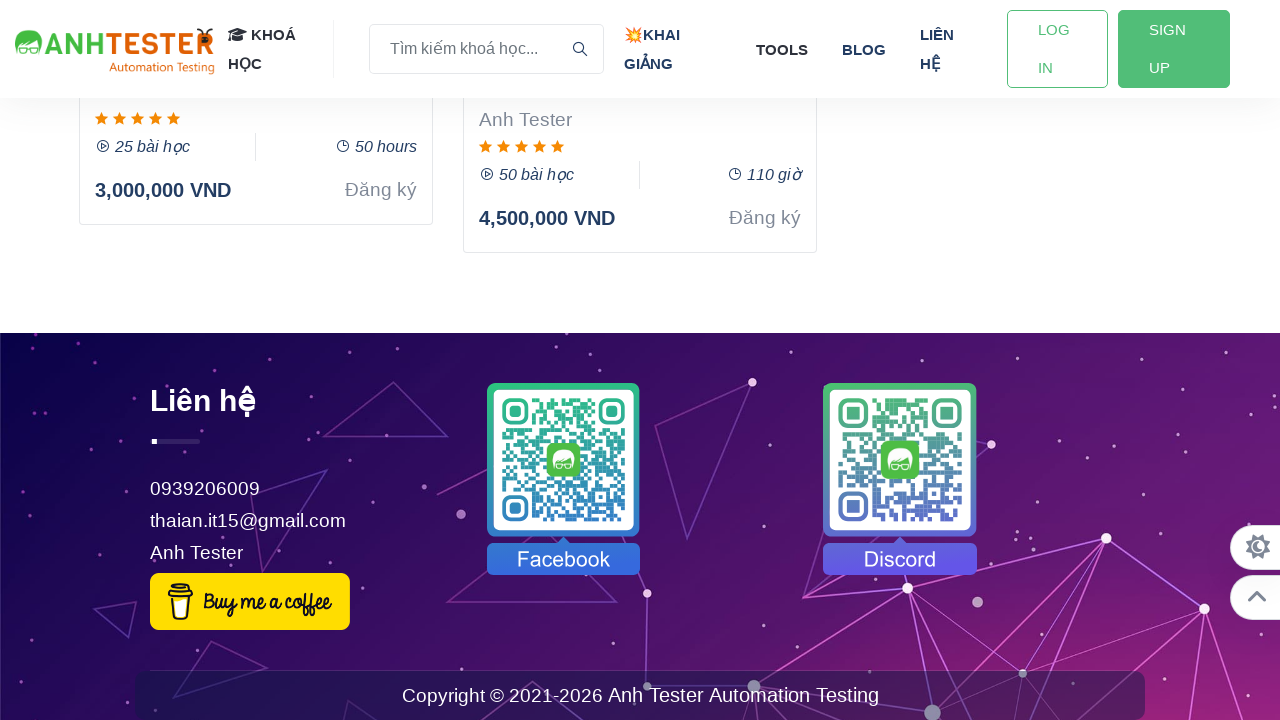

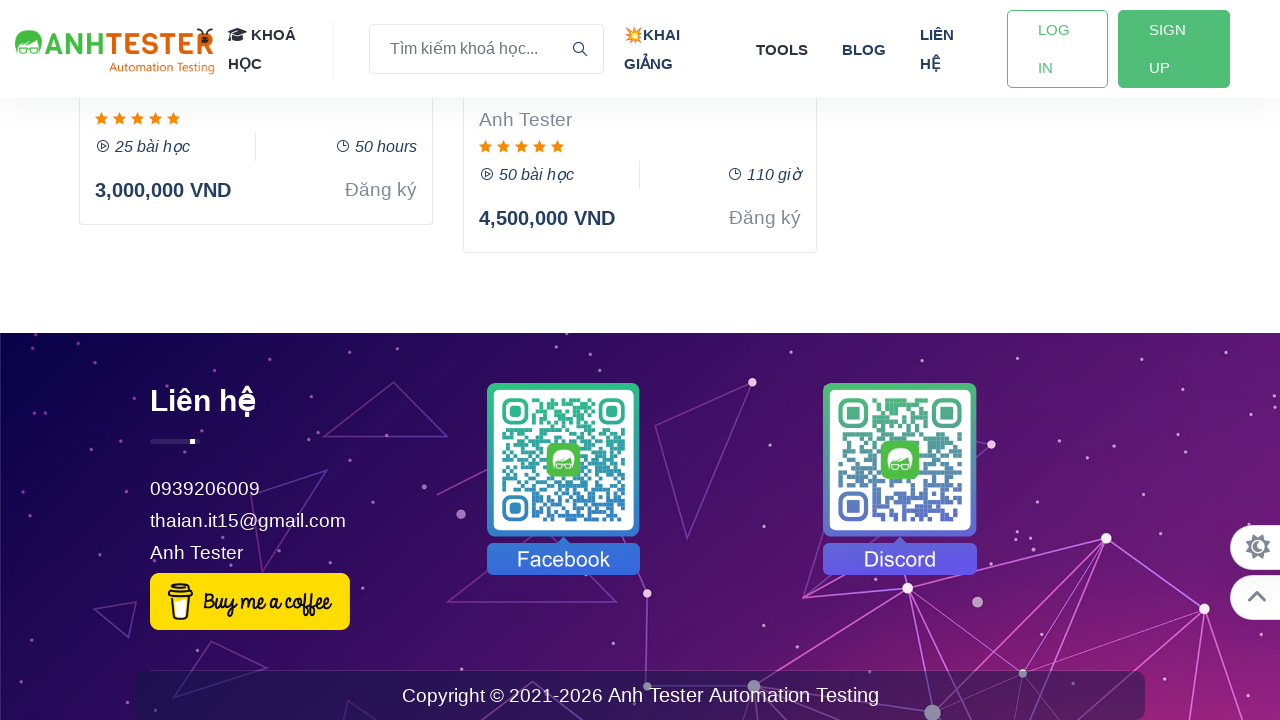